Demonstrates browser cookie management by adding a custom cookie, retrieving all cookies, deleting a specific cookie, and then deleting all cookies.

Starting URL: https://www.tcs.com/

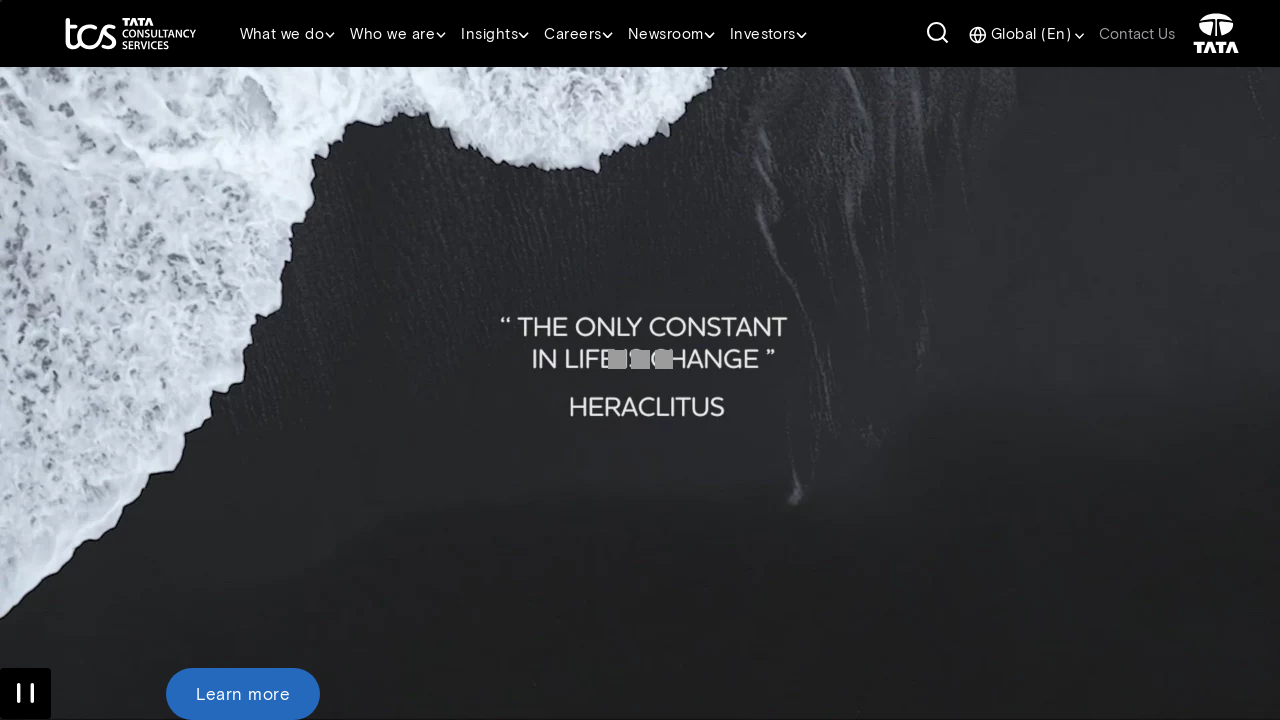

Waited for page to load (domcontentloaded state)
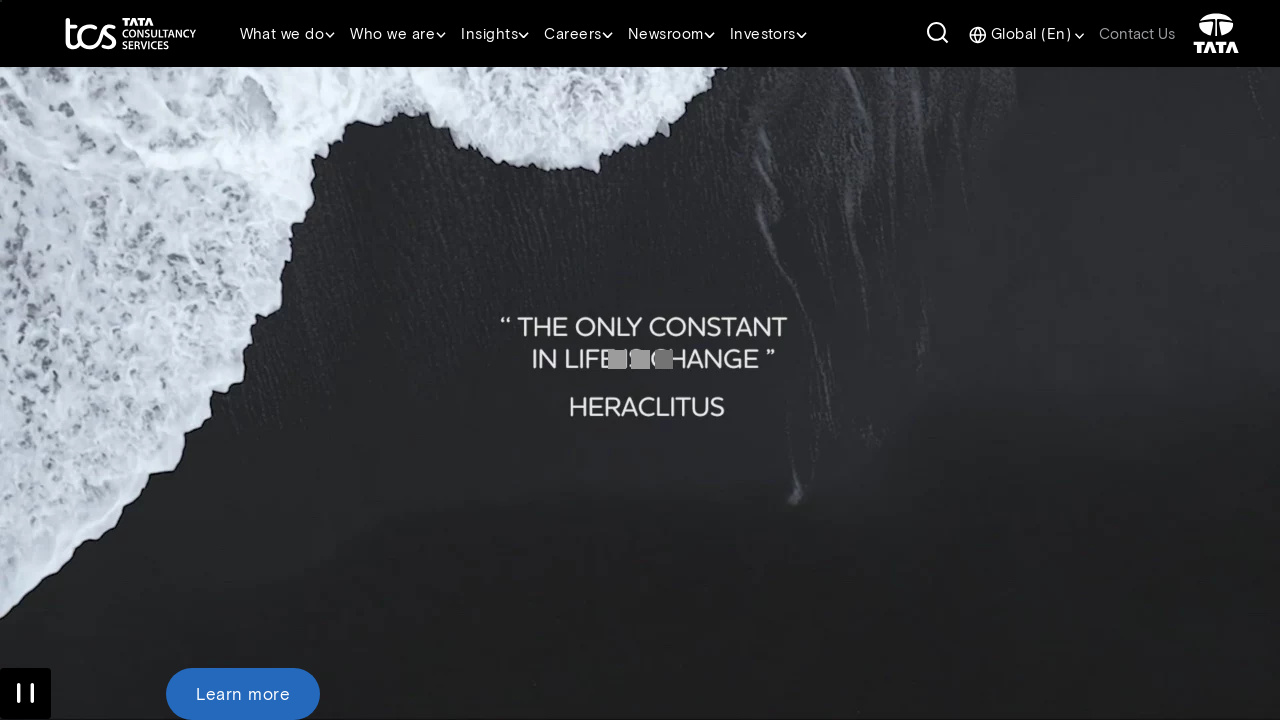

Added custom cookie 'Name' with value 'Riddhi' to the application
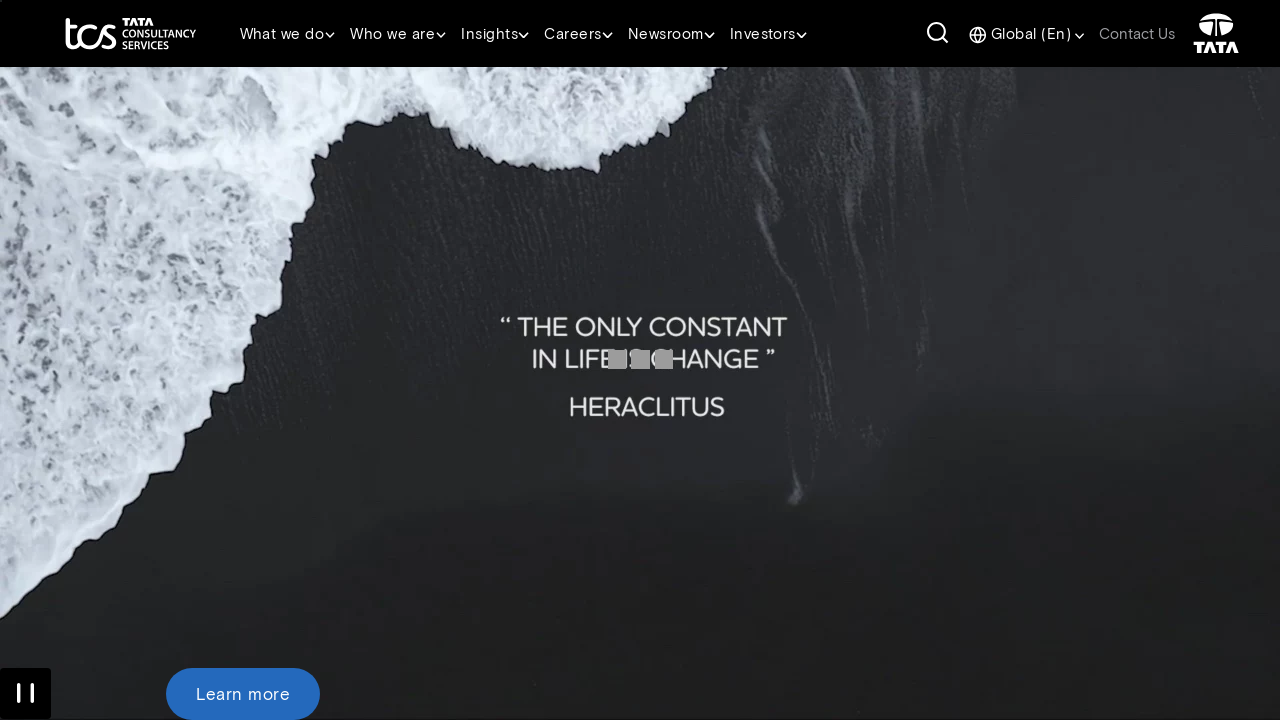

Retrieved all cookies from the application
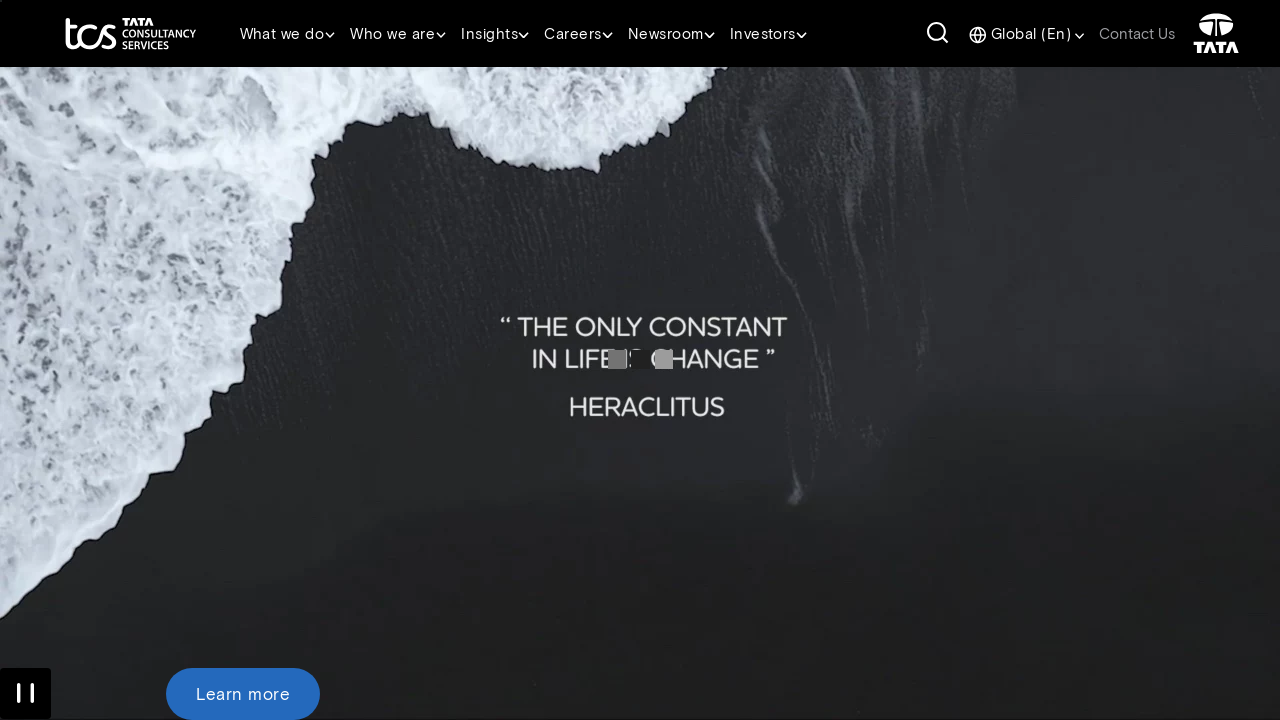

Deleted specific cookie named 'Name'
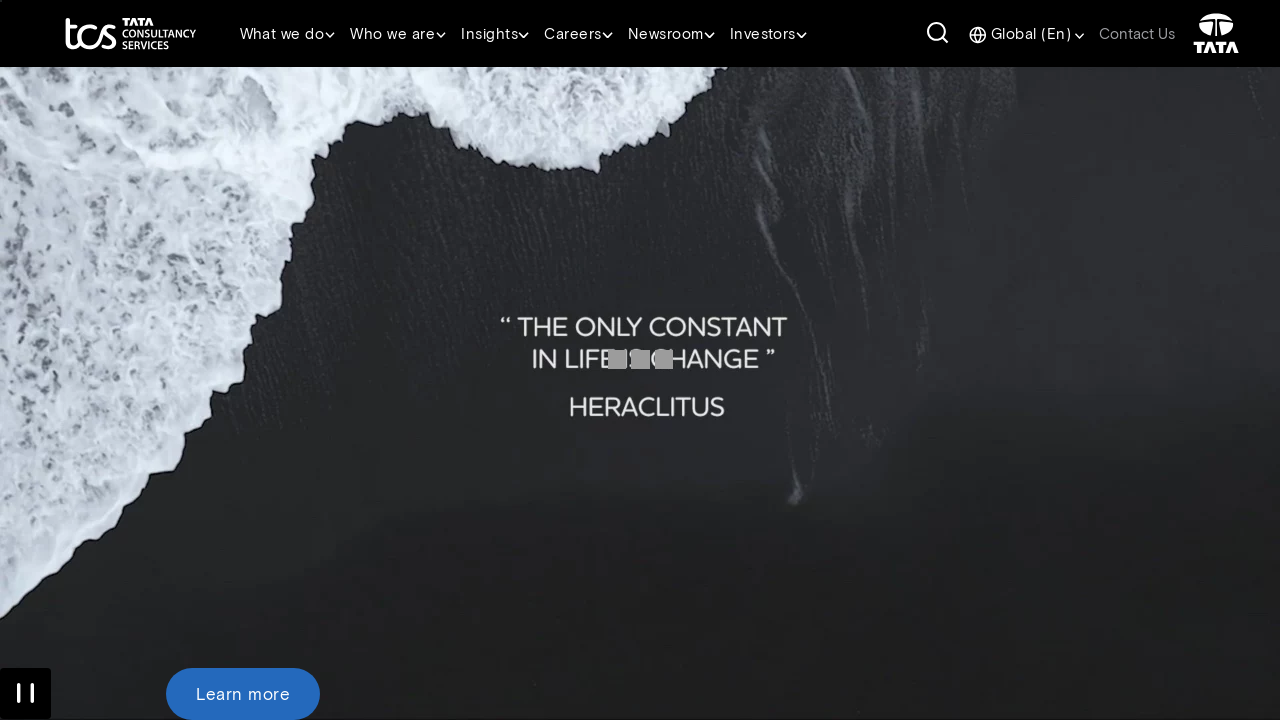

Retrieved remaining cookies after deleting the specific cookie
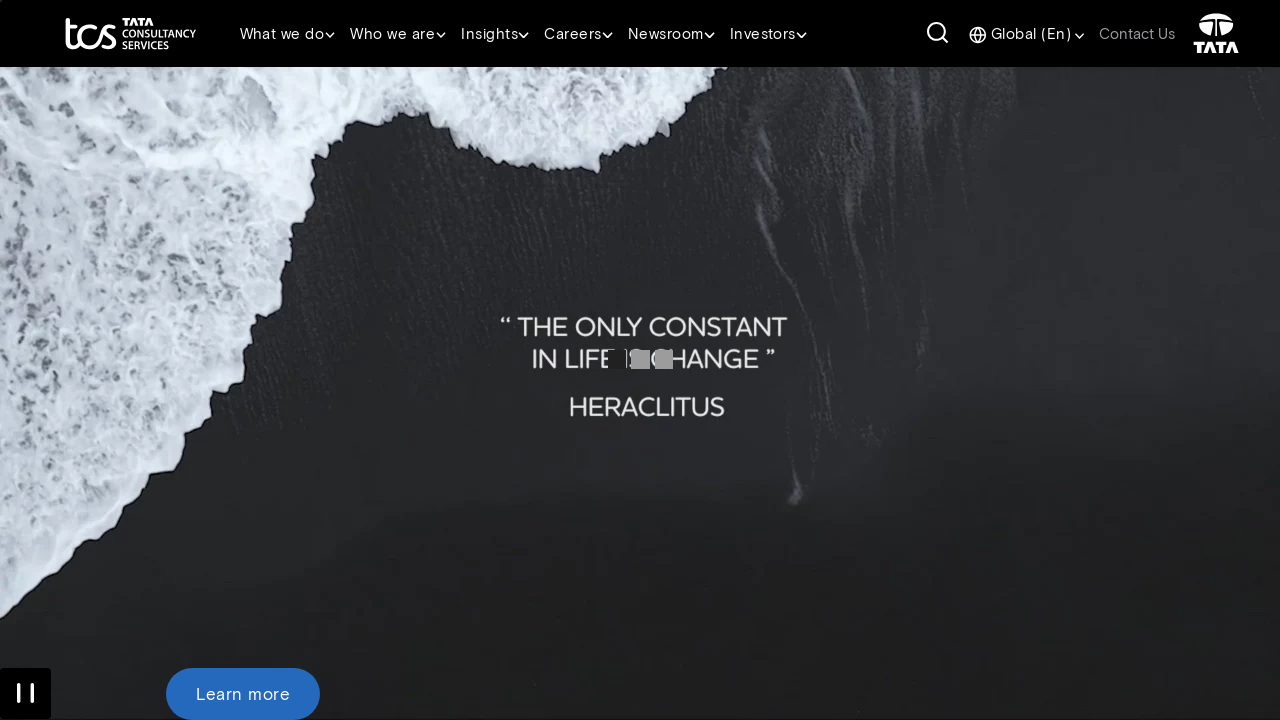

Deleted all cookies from the application
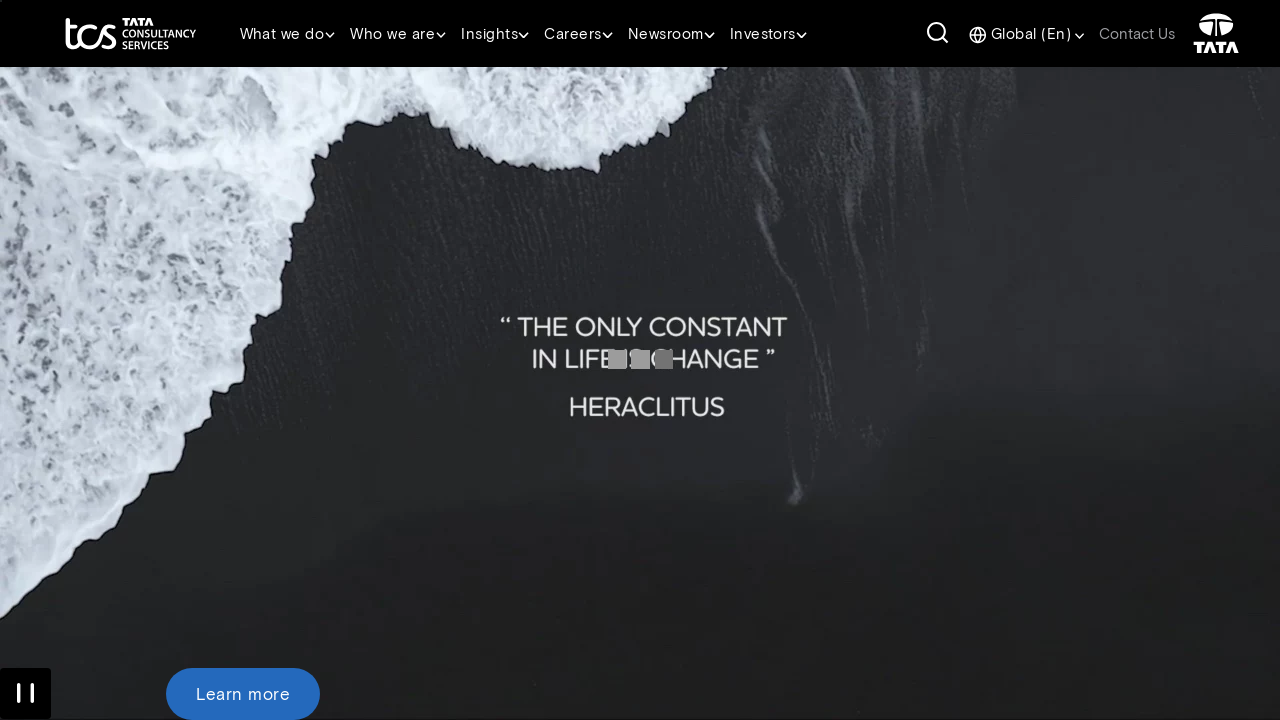

Retrieved all cookies after deleting everything (should be empty)
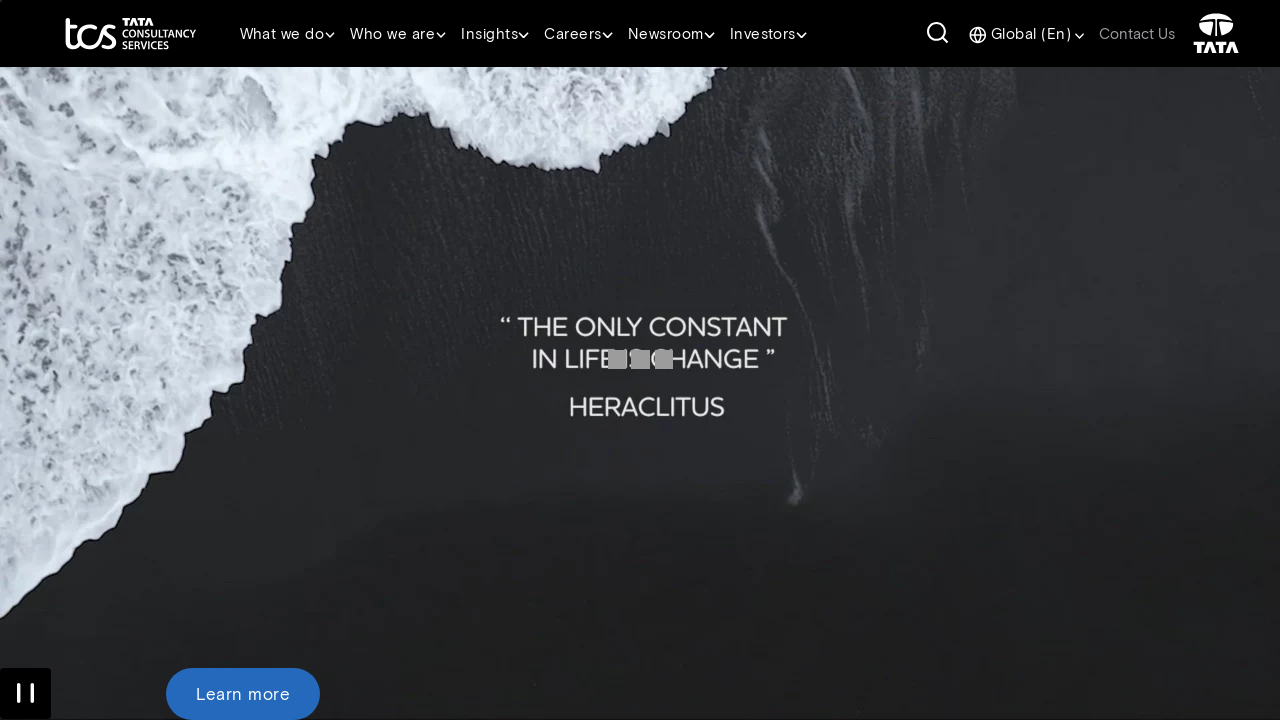

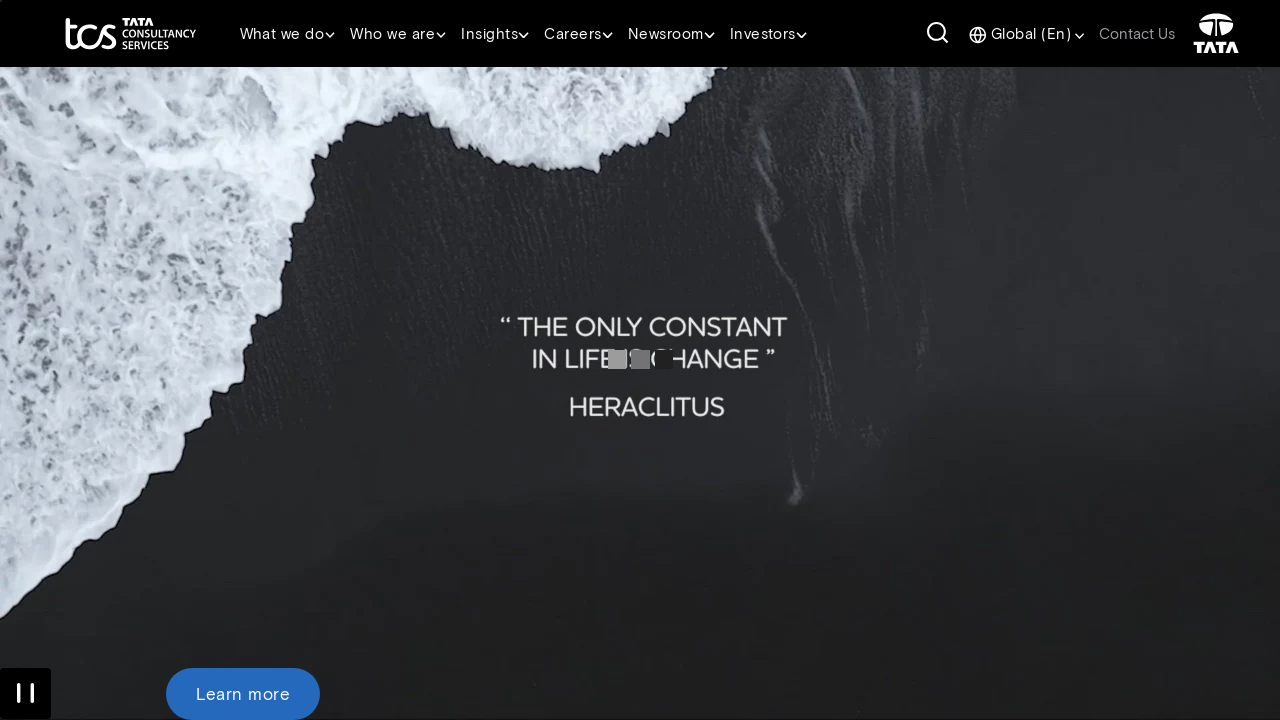